Navigates to Spotify homepage and verifies the page title matches expected value

Starting URL: https://www.spotify.com

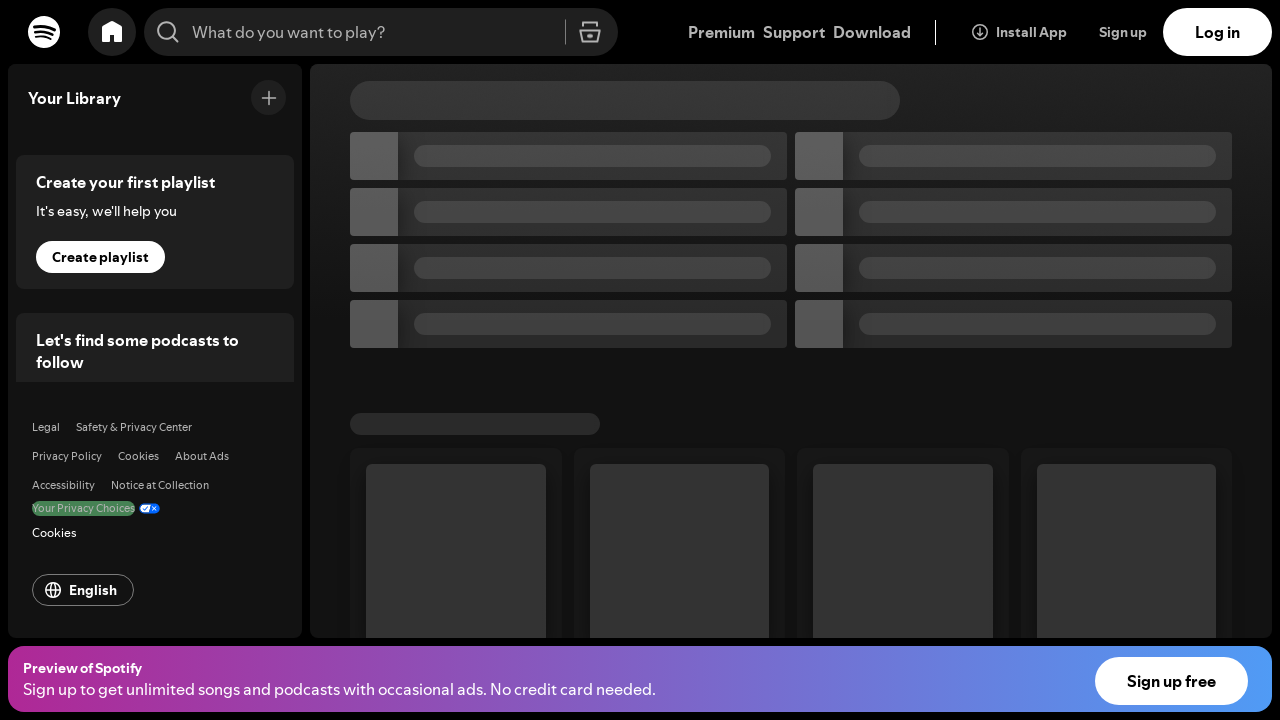

Navigated to Spotify homepage
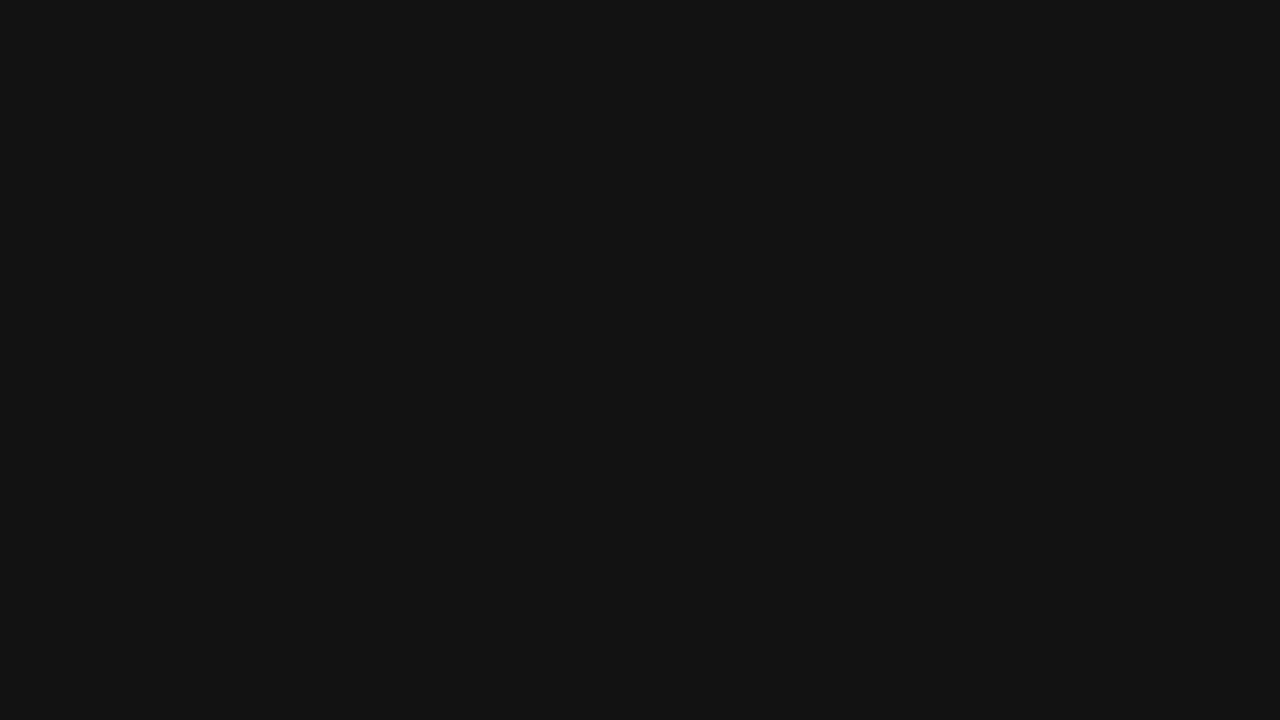

Retrieved page title
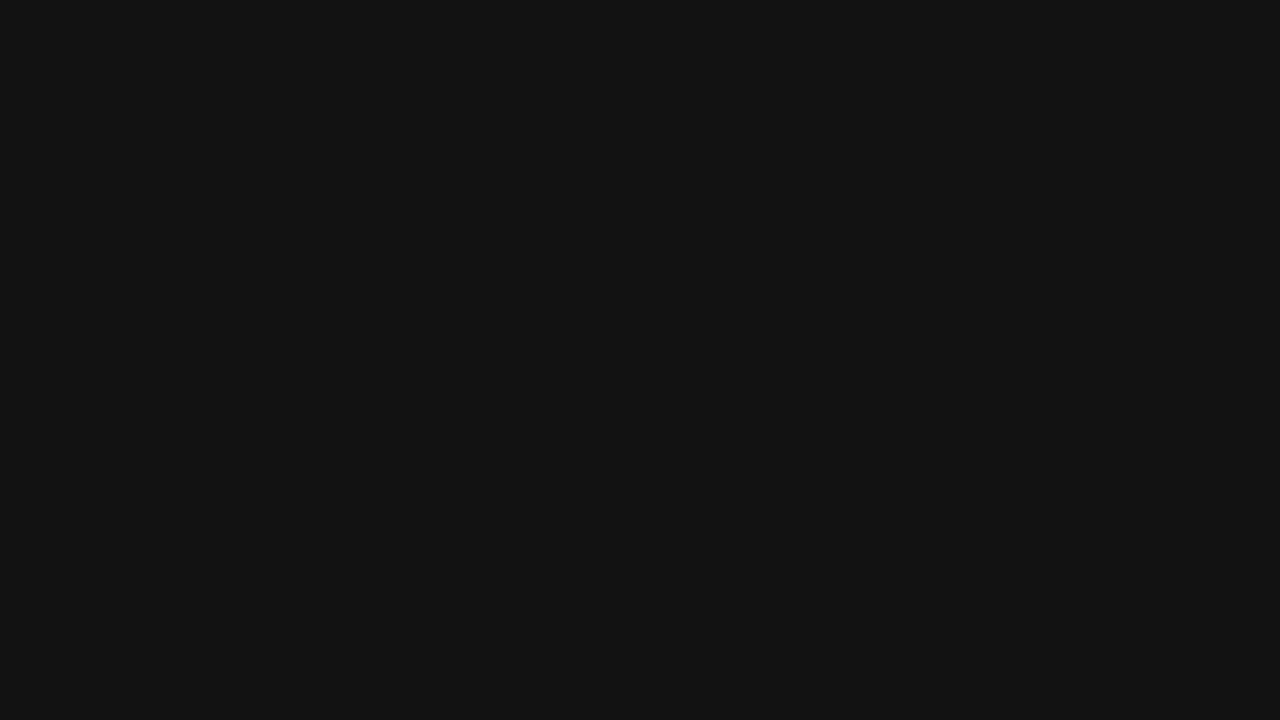

Page title mismatch - Expected 'Escuchar es todo - Spotify', got 'Spotify - Web Player: Music for everyone' - Test Failed
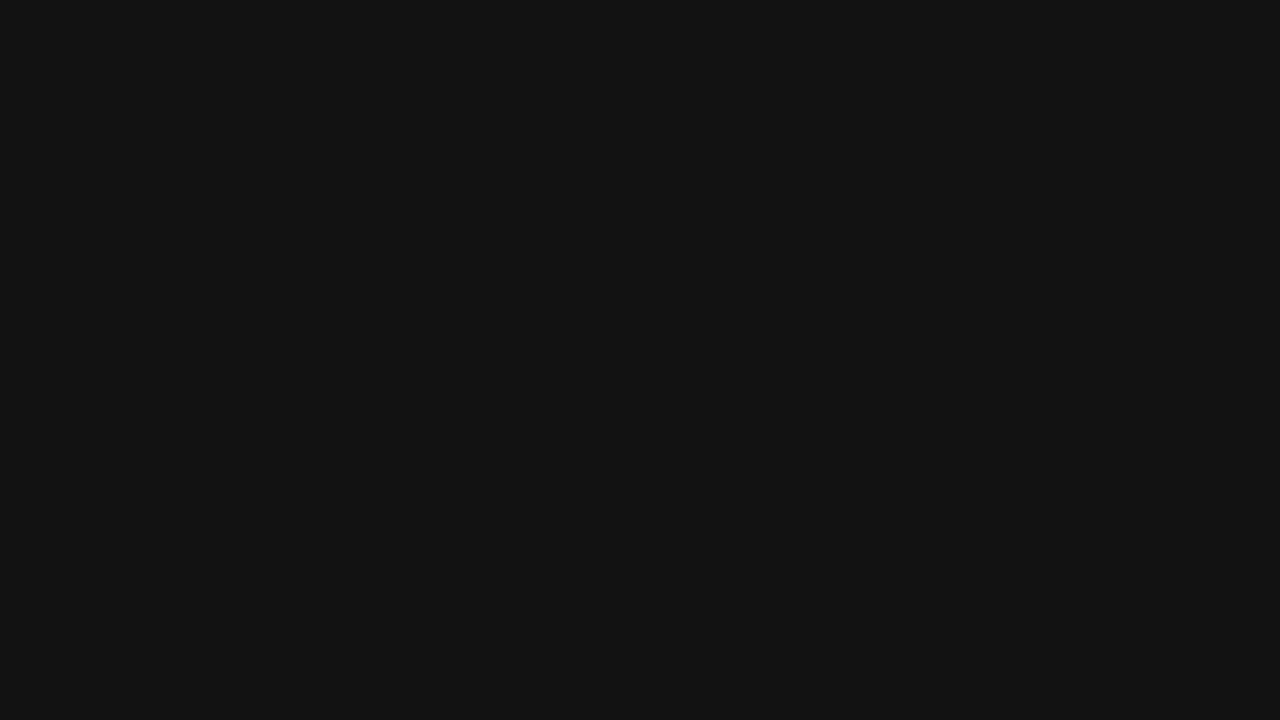

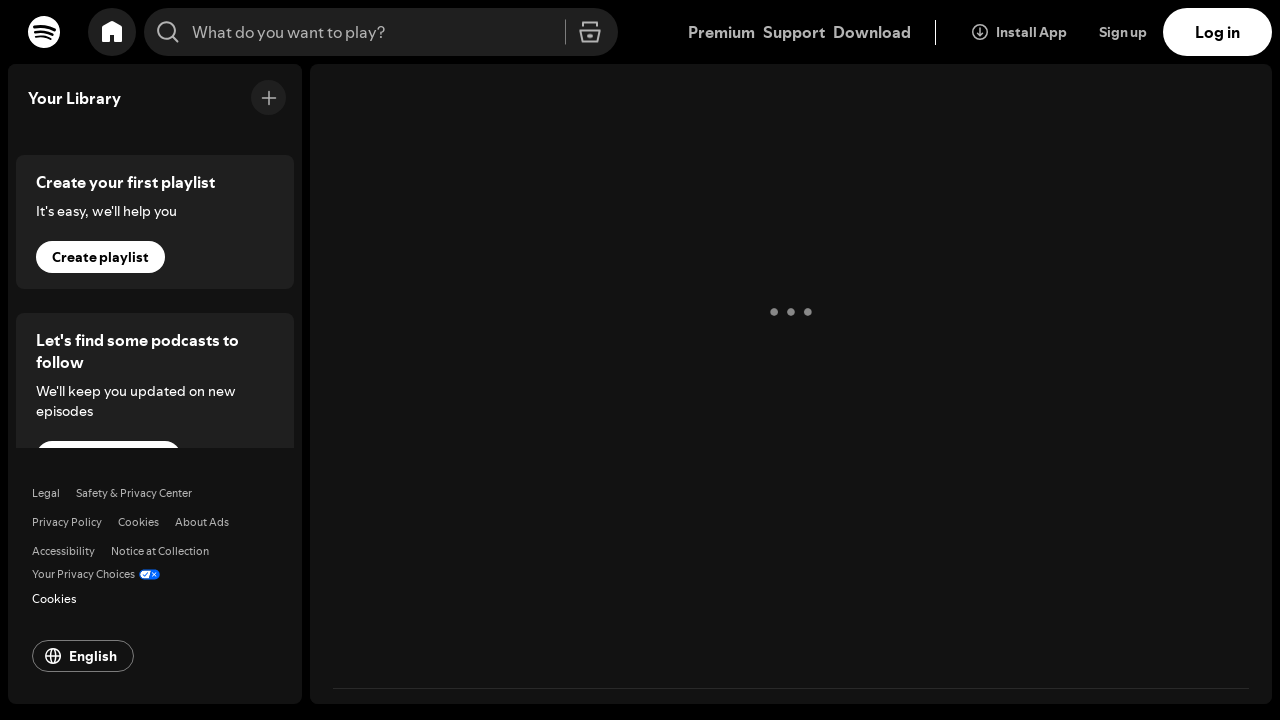